Tests a web form by entering text in a text box and clicking the submit button, then verifying the success message

Starting URL: https://www.selenium.dev/selenium/web/web-form.html

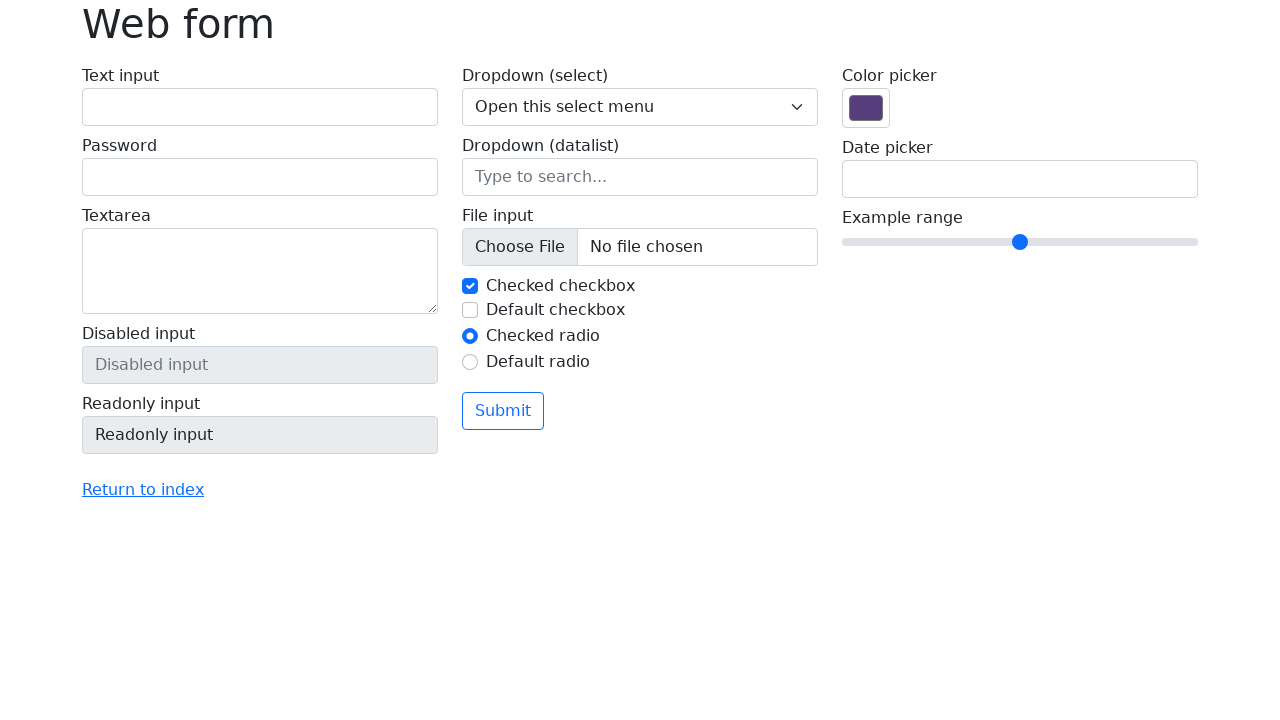

Filled text box with 'Selenium' on input[name='my-text']
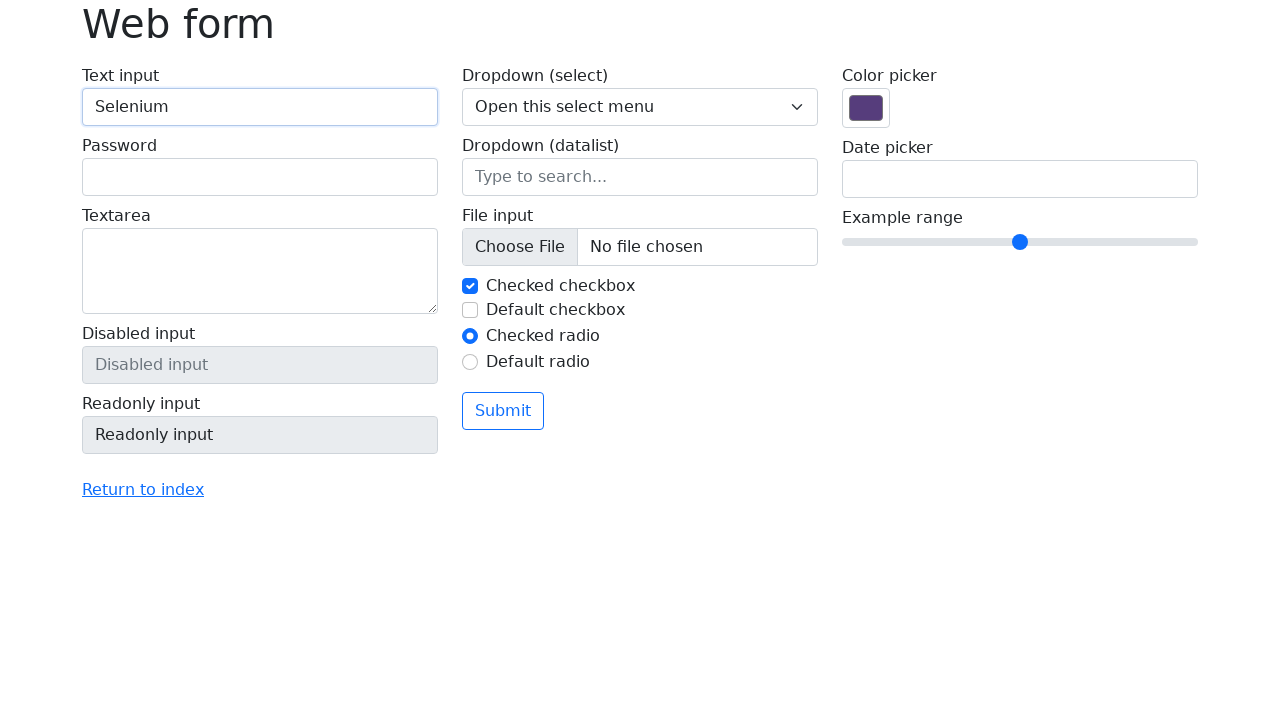

Clicked the submit button at (503, 411) on button
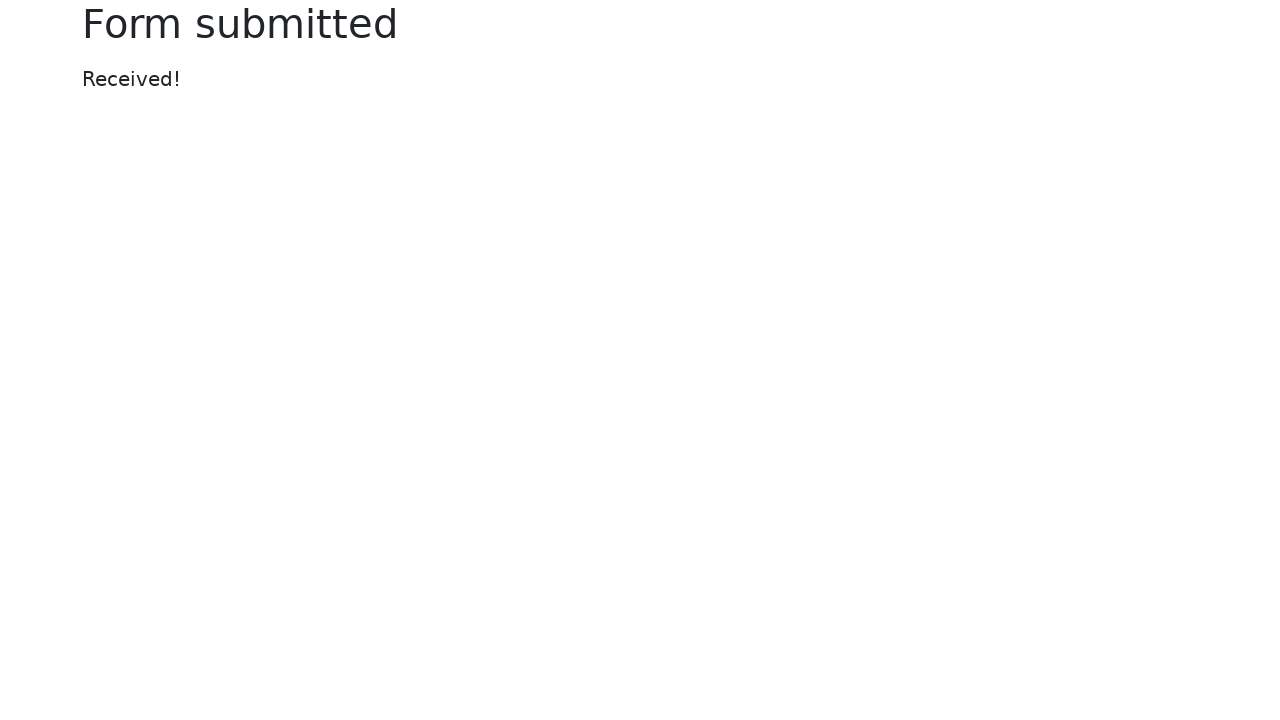

Success message appeared and was verified
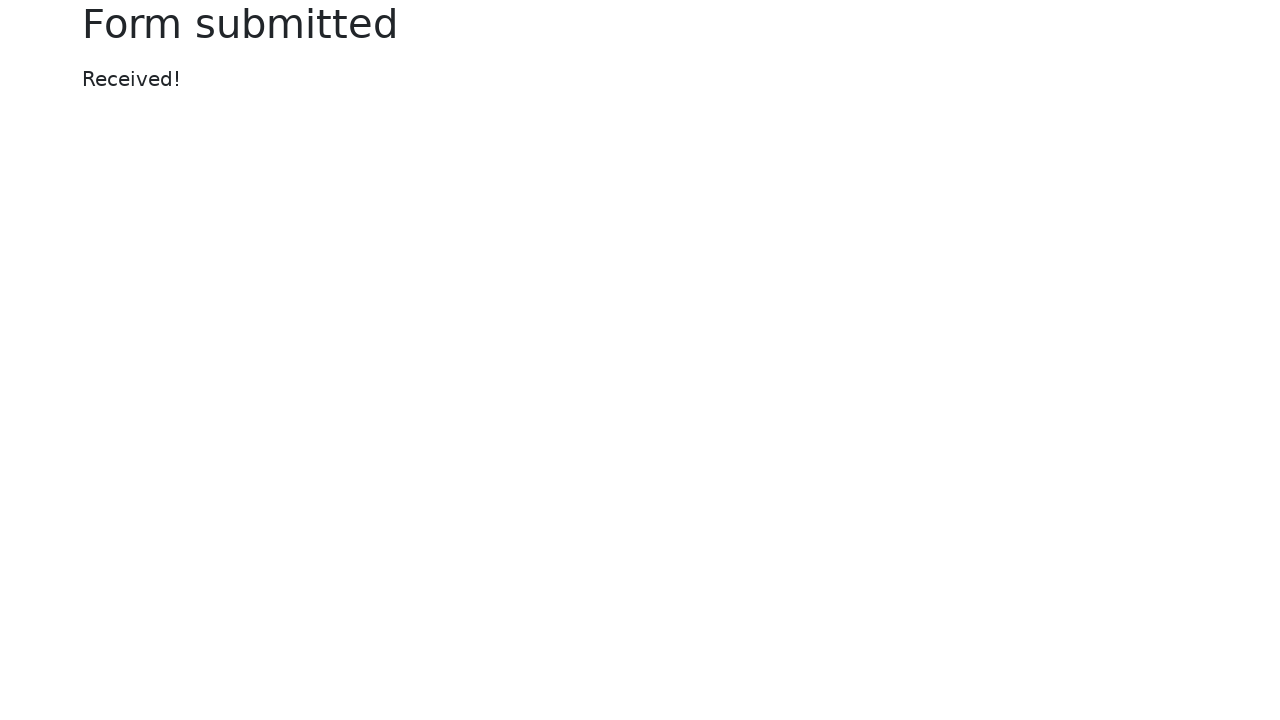

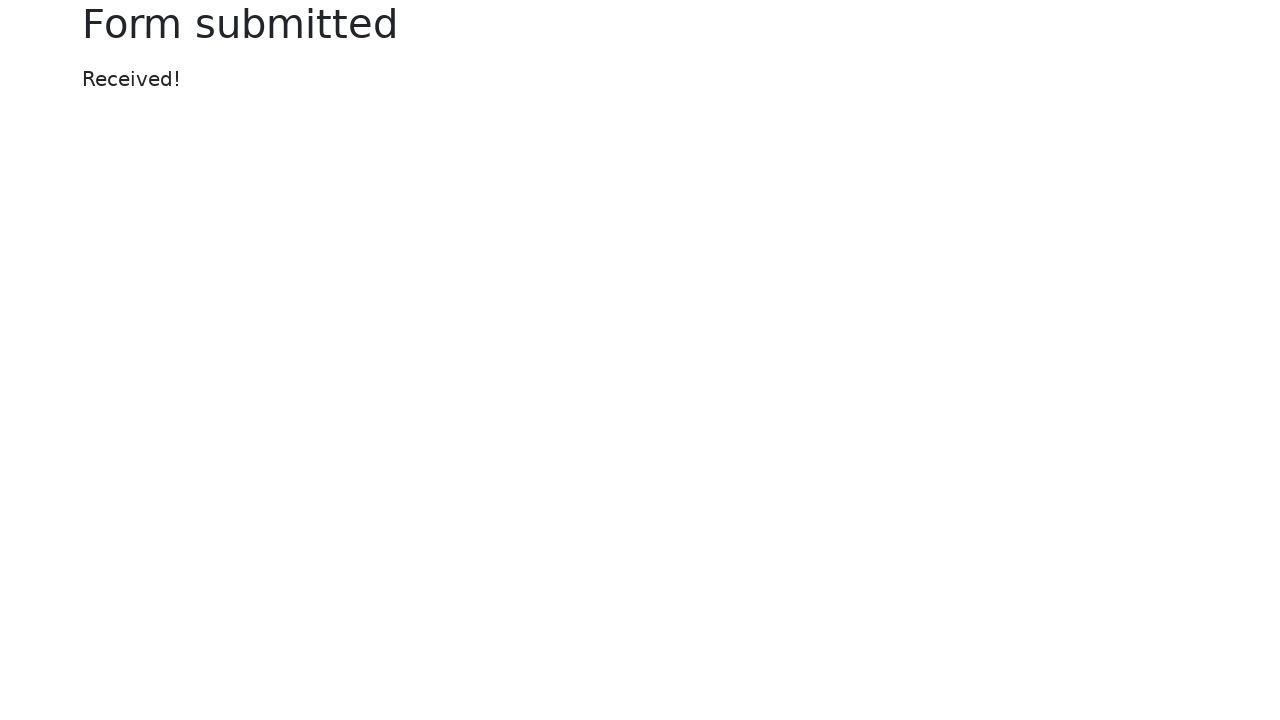